Validates that the search bar is visible on the home page

Starting URL: https://awesomeqa.com/ui/index.php?route=common/home

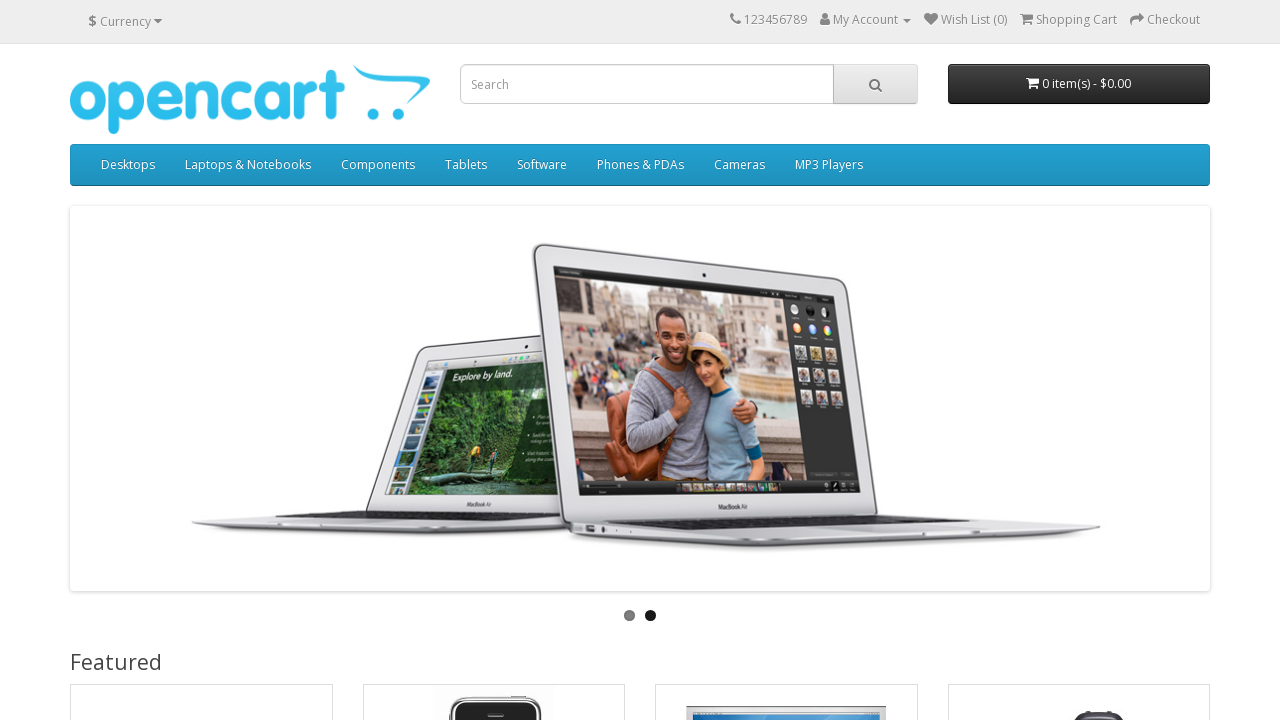

Waited for search bar input element to be present in DOM
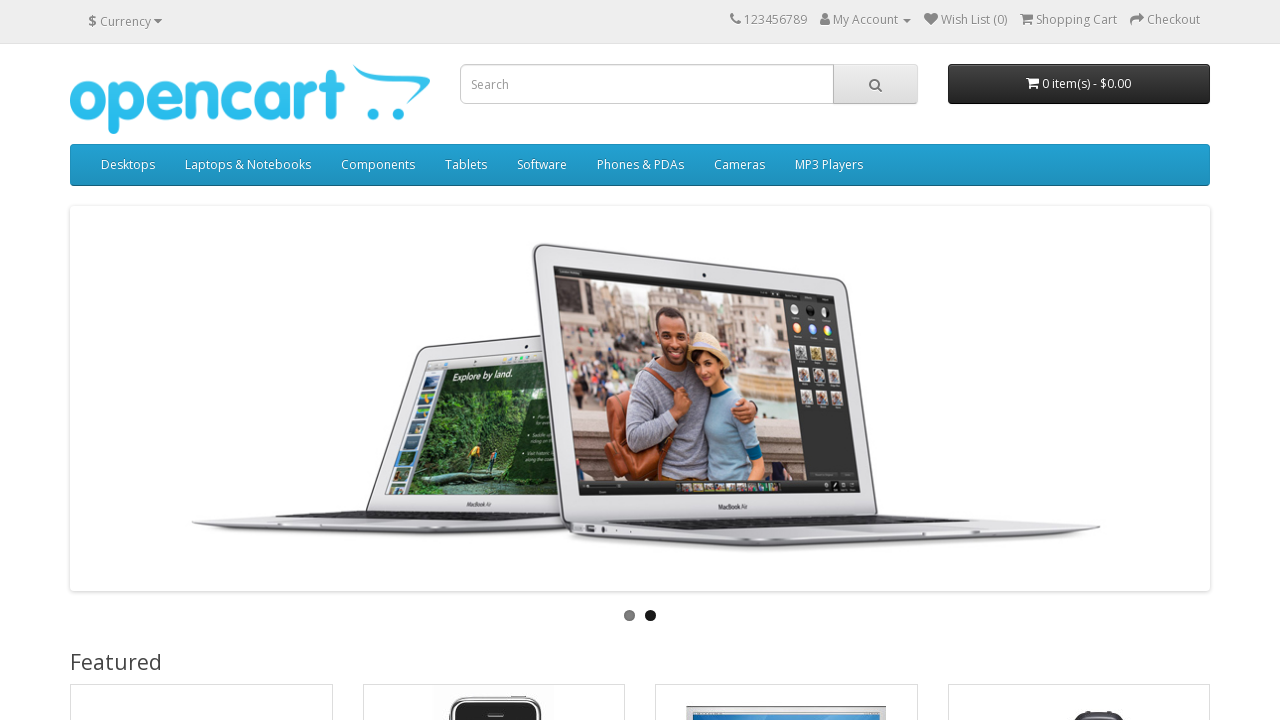

Verified that search bar is visible on home page
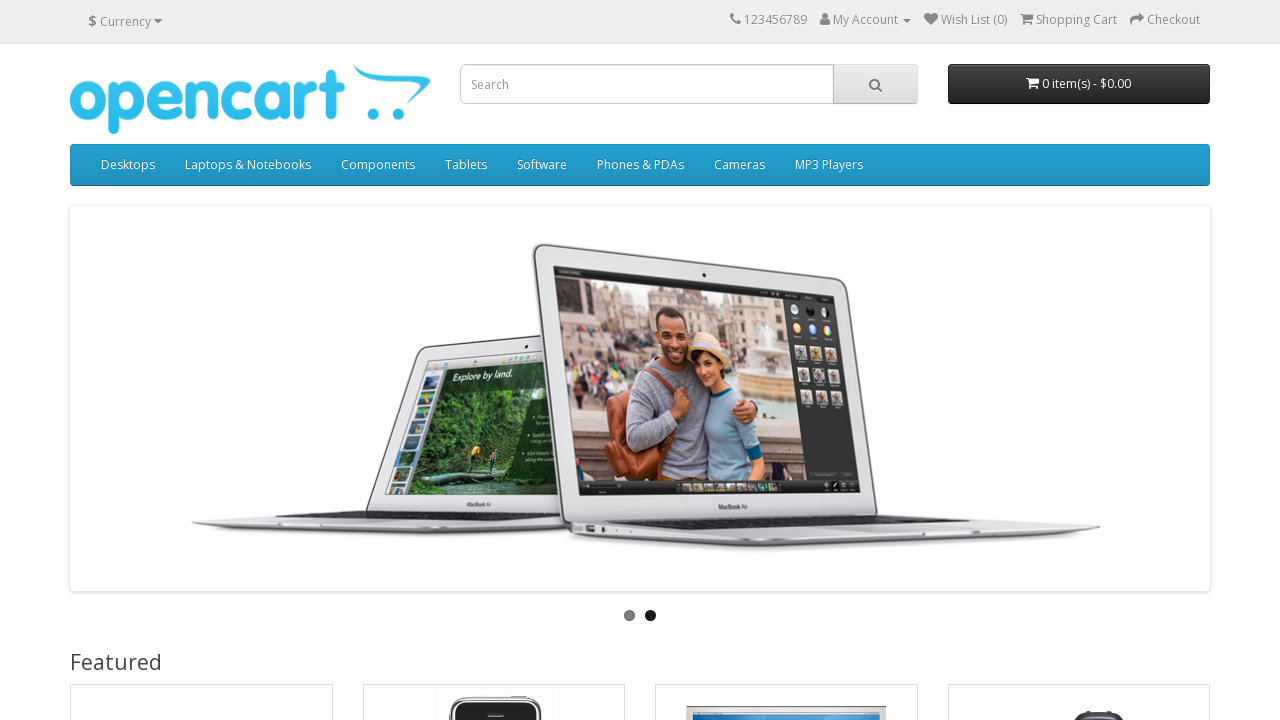

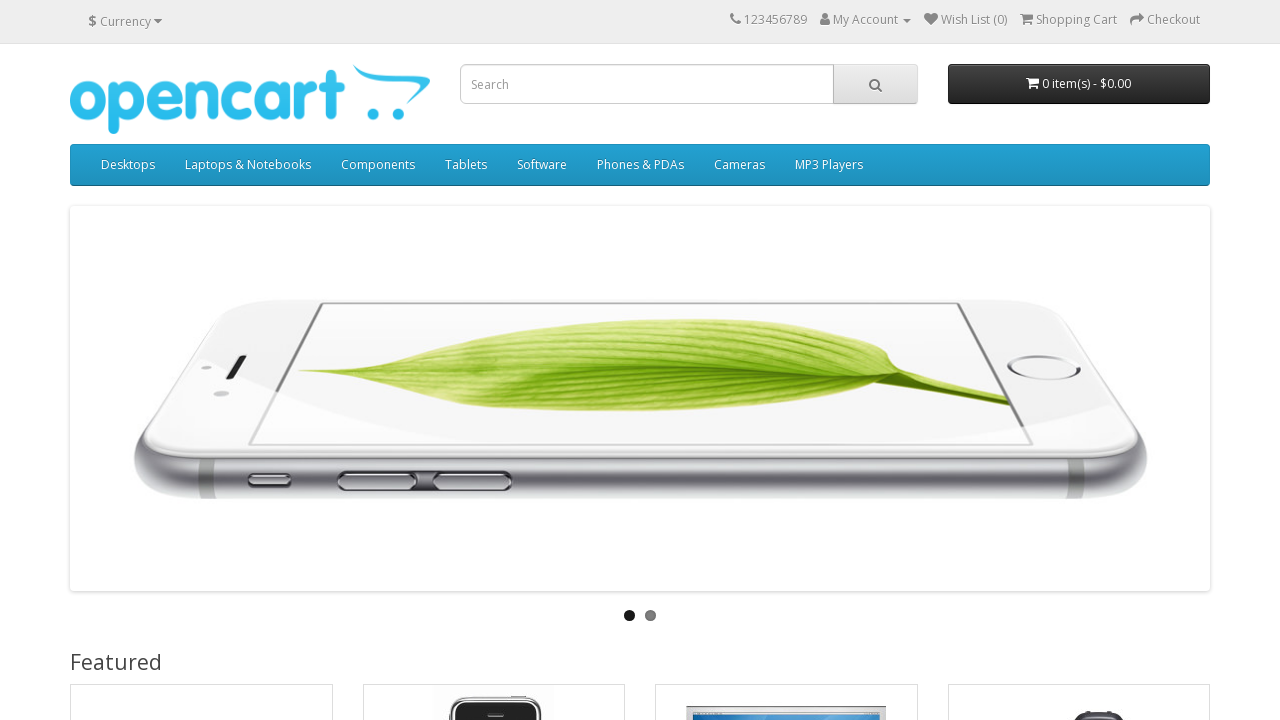